Tests the prompt alert by clicking the prompt button, entering text into the prompt, accepting it, and verifying the result message

Starting URL: https://demoqa.com/alerts

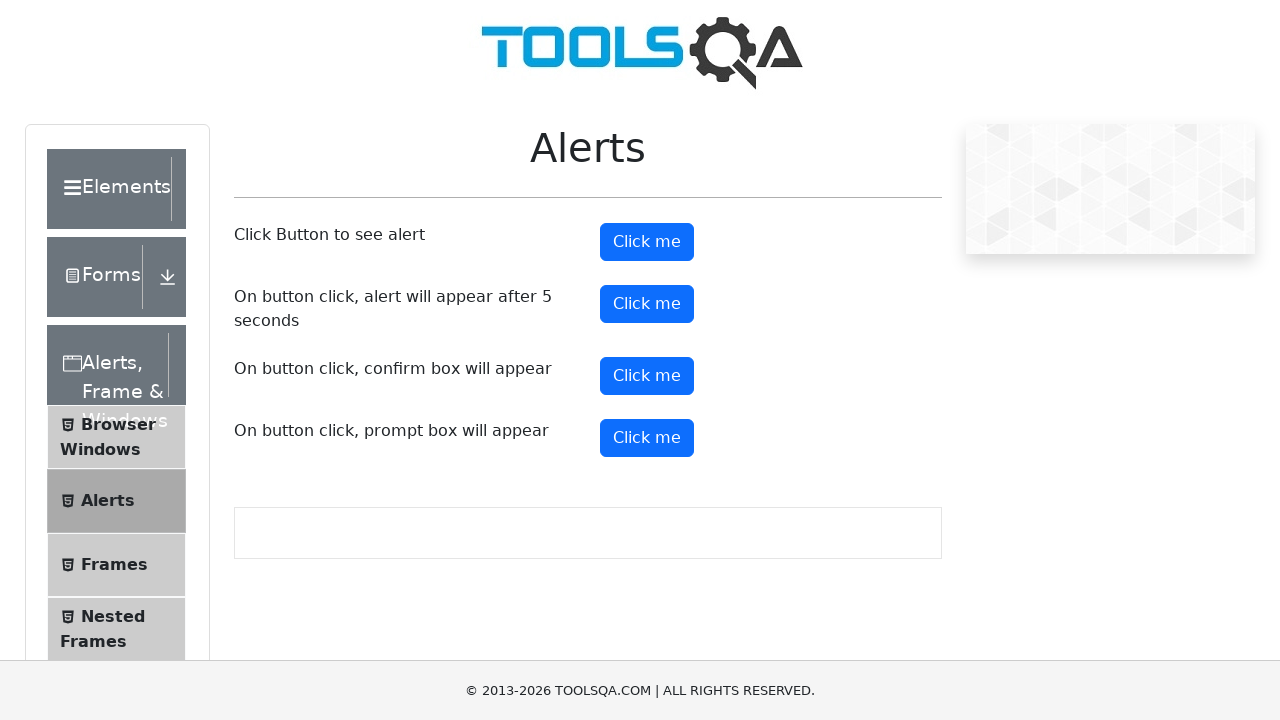

Set up dialog handler for prompt alert
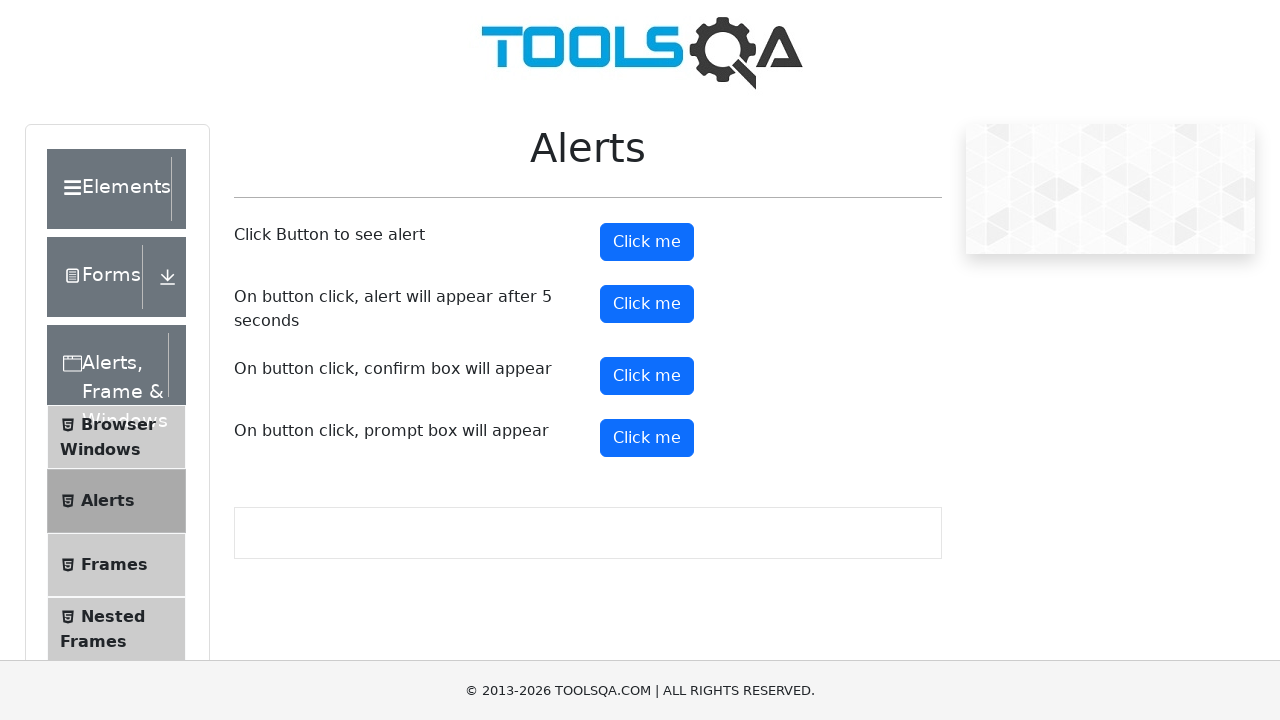

Clicked the prompt button using JavaScript
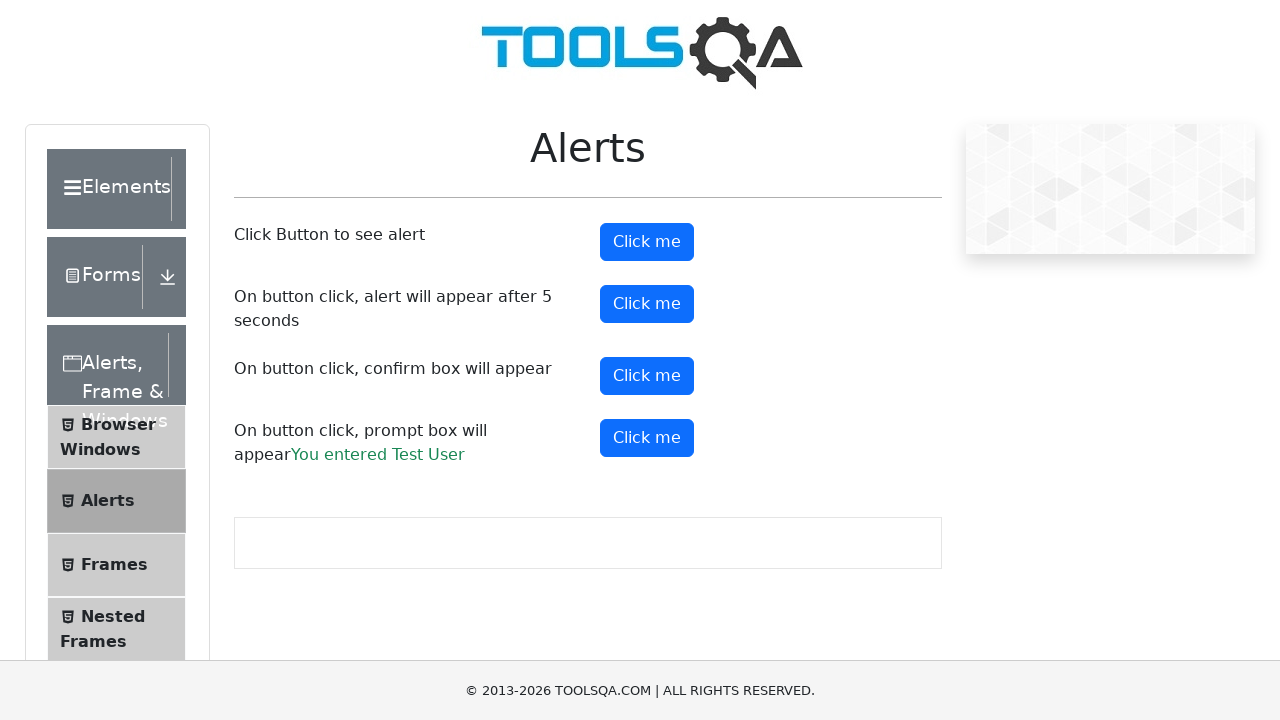

Prompt result element loaded
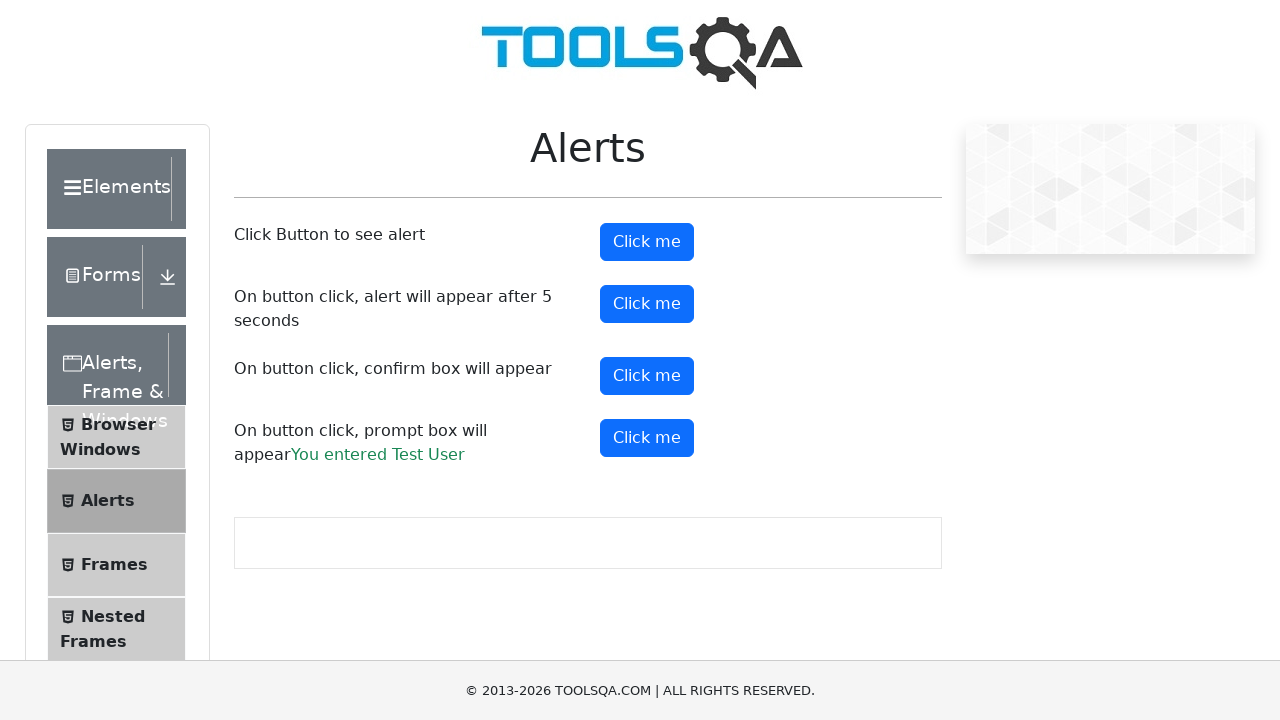

Retrieved prompt result text content
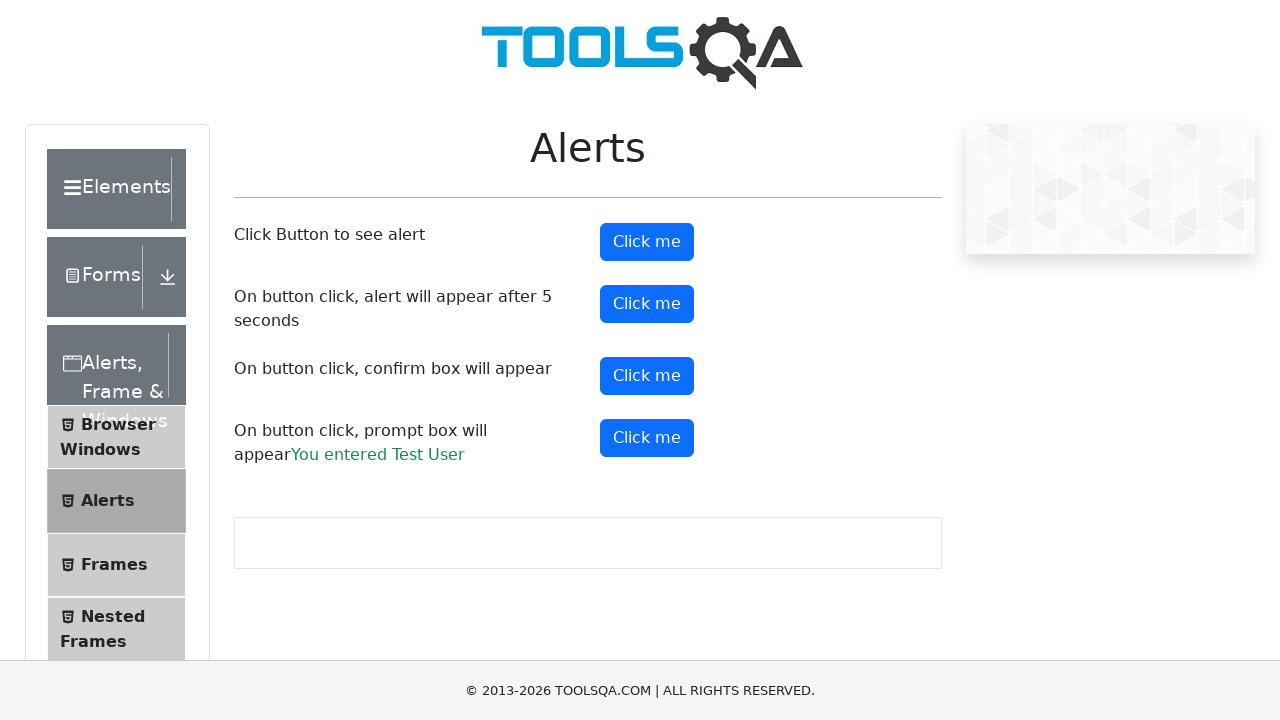

Verified that result text matches 'You entered Test User'
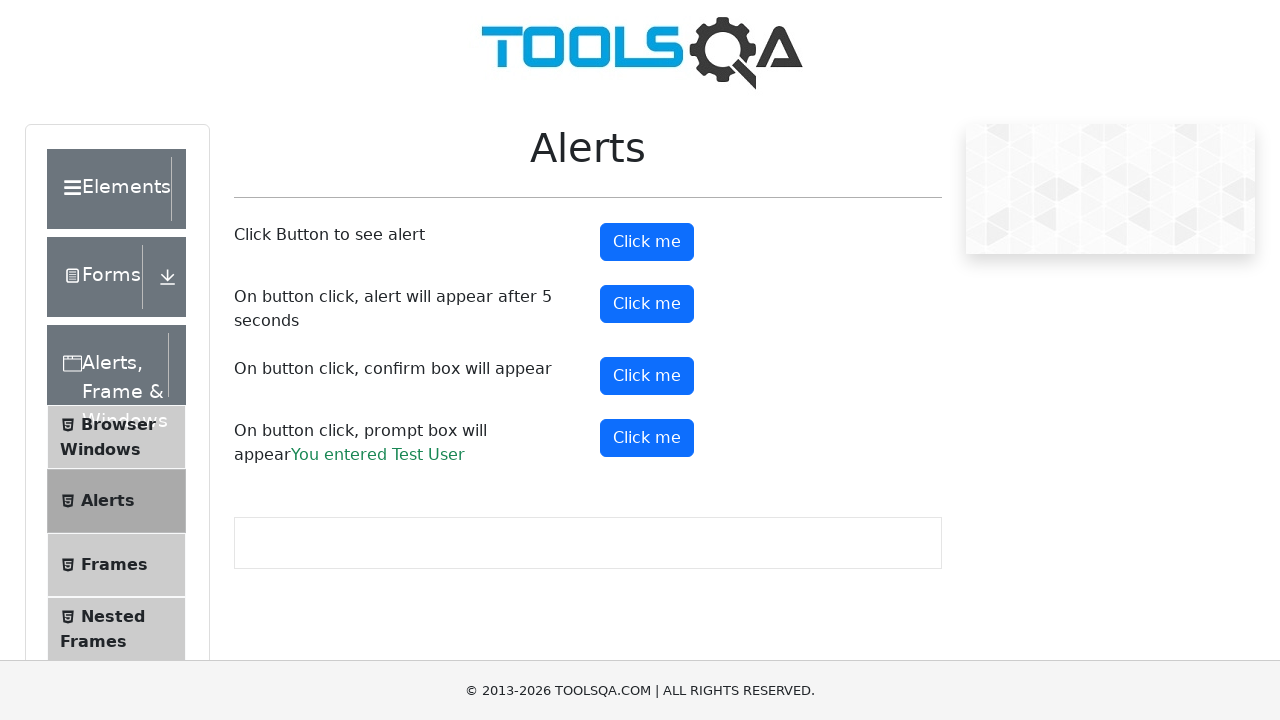

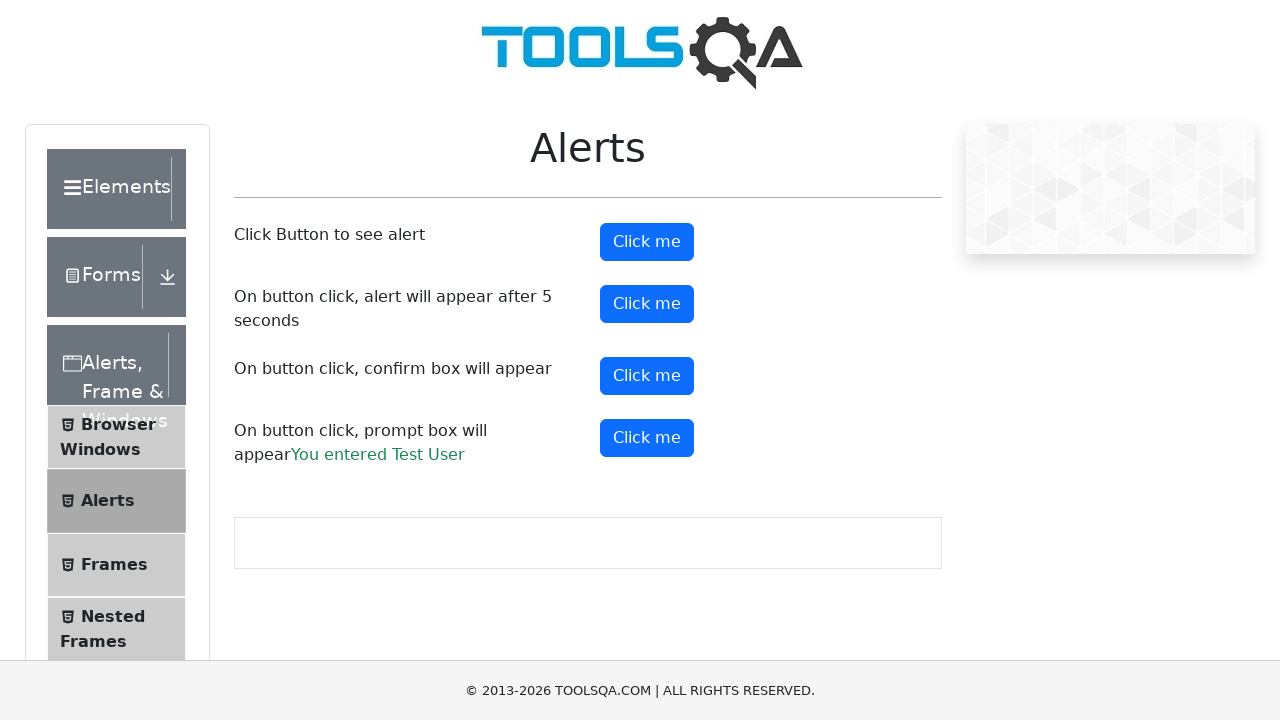